Tests student registration form by filling in personal details (name, email, mobile, gender, date of birth, address, hobbies, subjects) and submitting the form, then verifying the success message.

Starting URL: https://demoqa.com/automation-practice-form

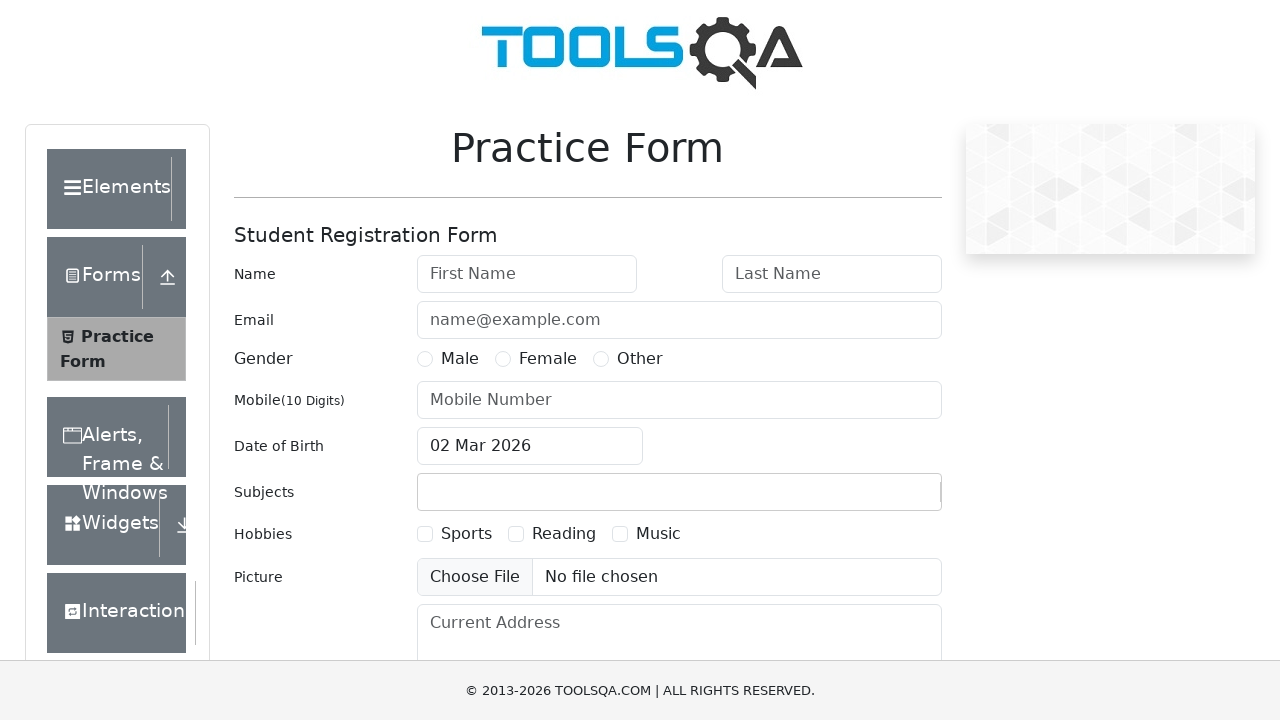

Filled first name field with 'Michael' on #firstName
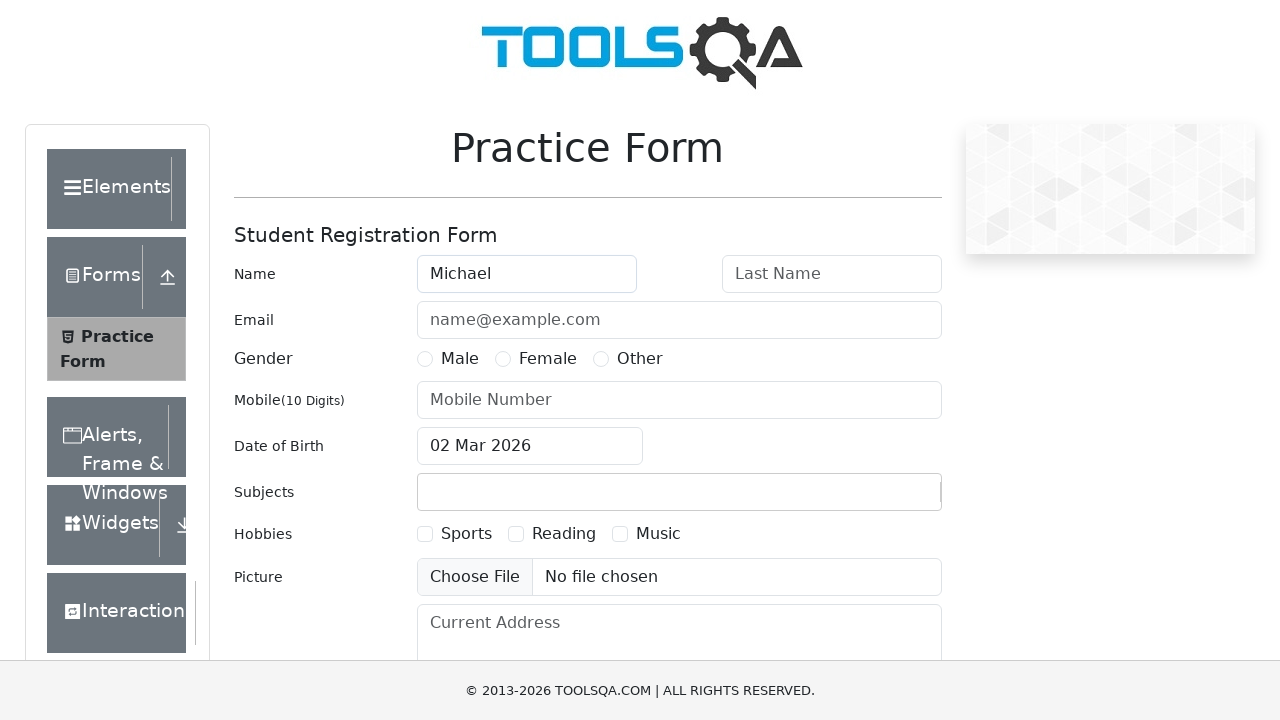

Filled last name field with 'Thompson' on #lastName
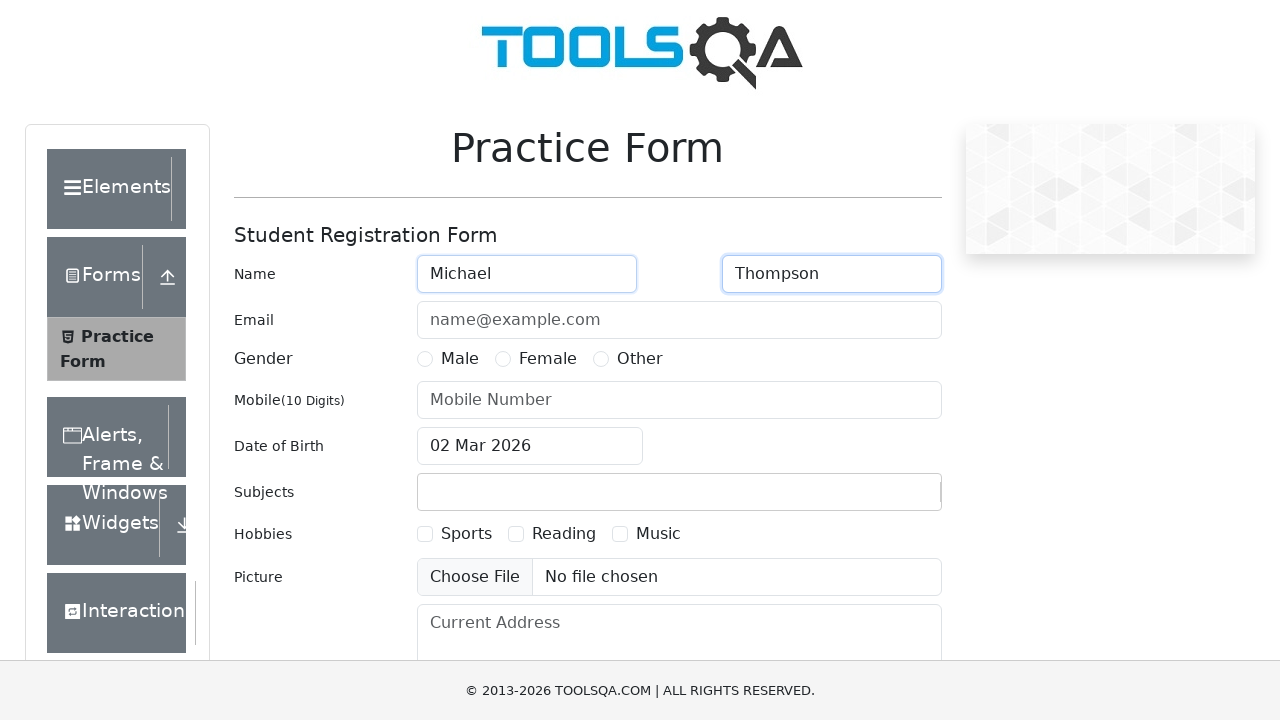

Filled email field with 'michael.thompson@example.com' on #userEmail
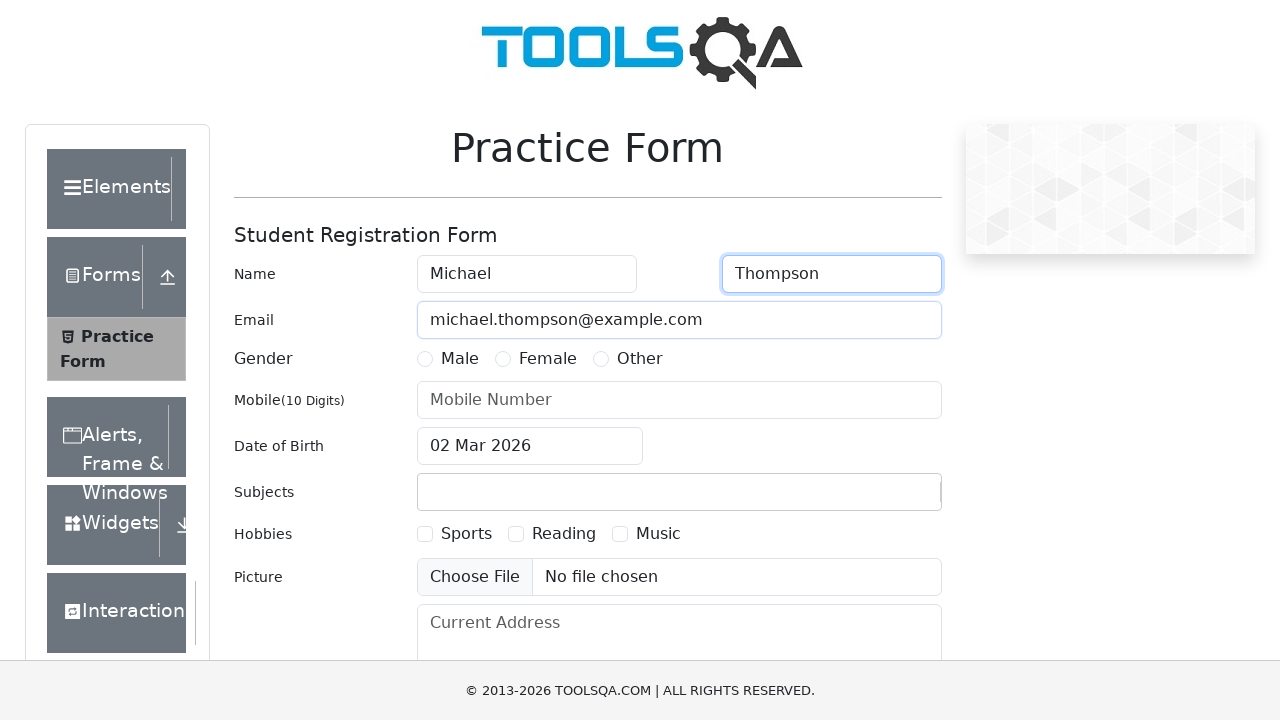

Filled mobile number field with '5551234567' on #userNumber
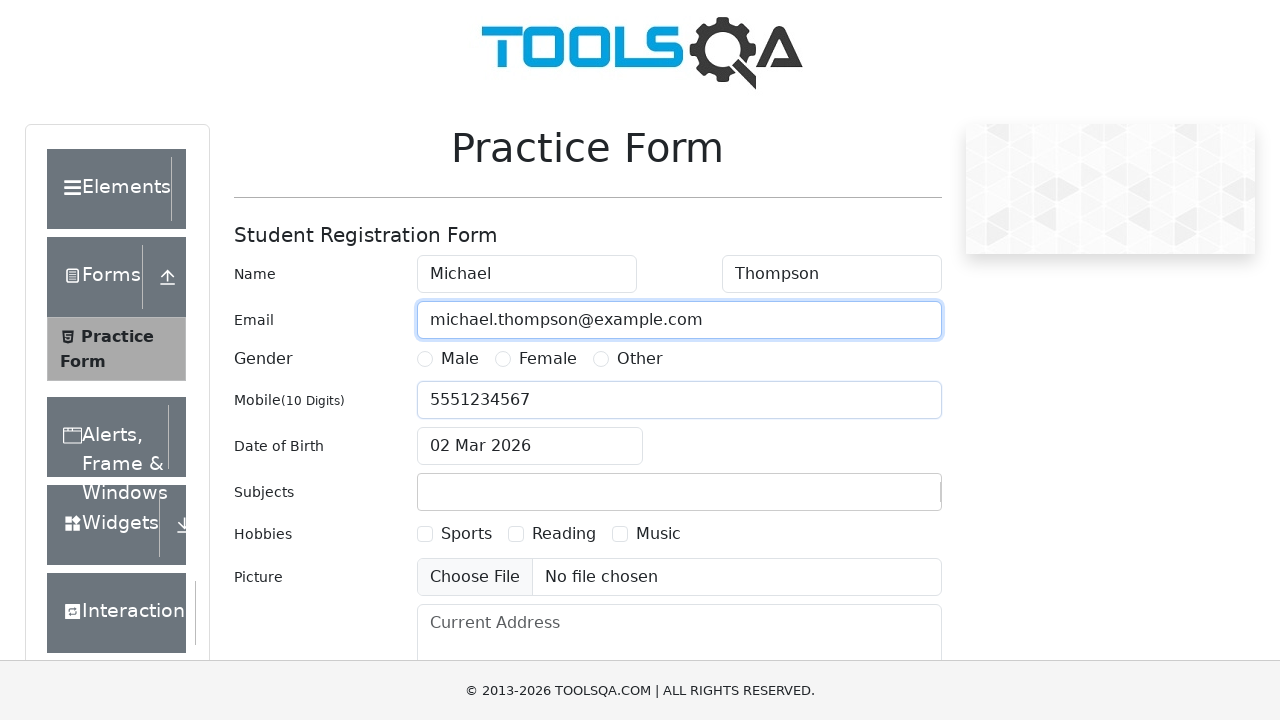

Selected Male gender option at (460, 359) on label[for='gender-radio-1']
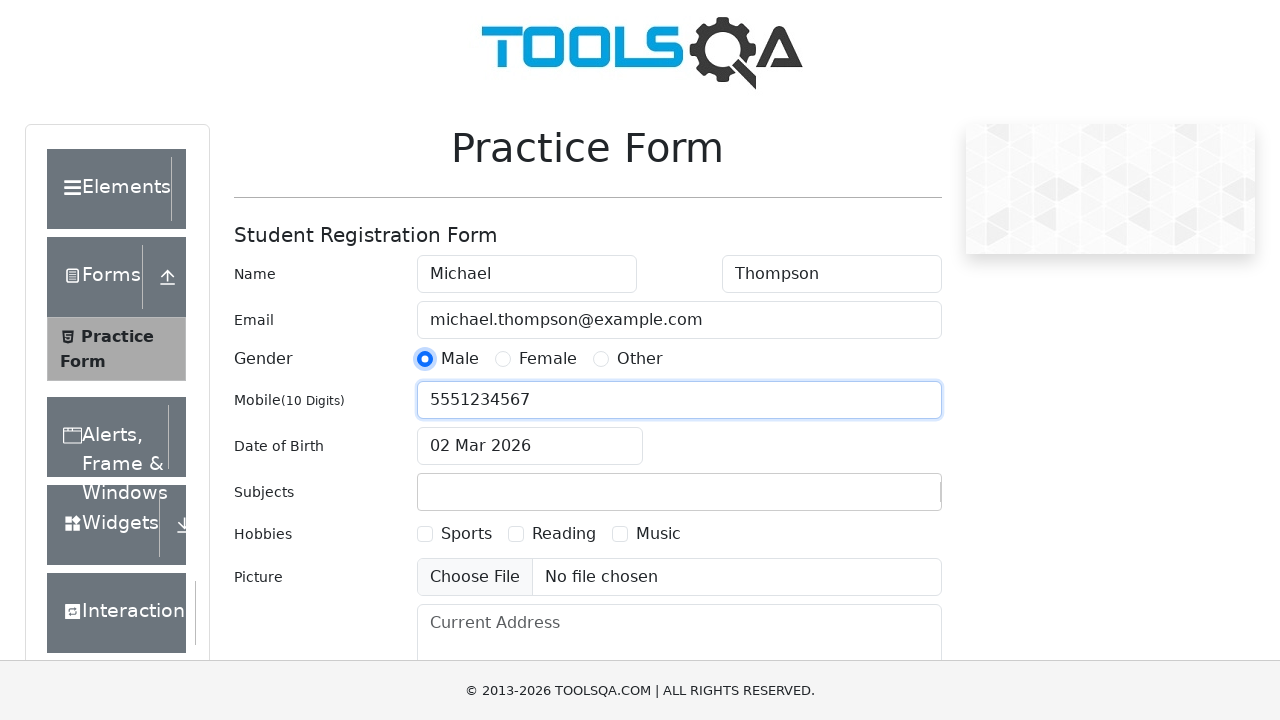

Clicked date of birth input field at (530, 446) on #dateOfBirthInput
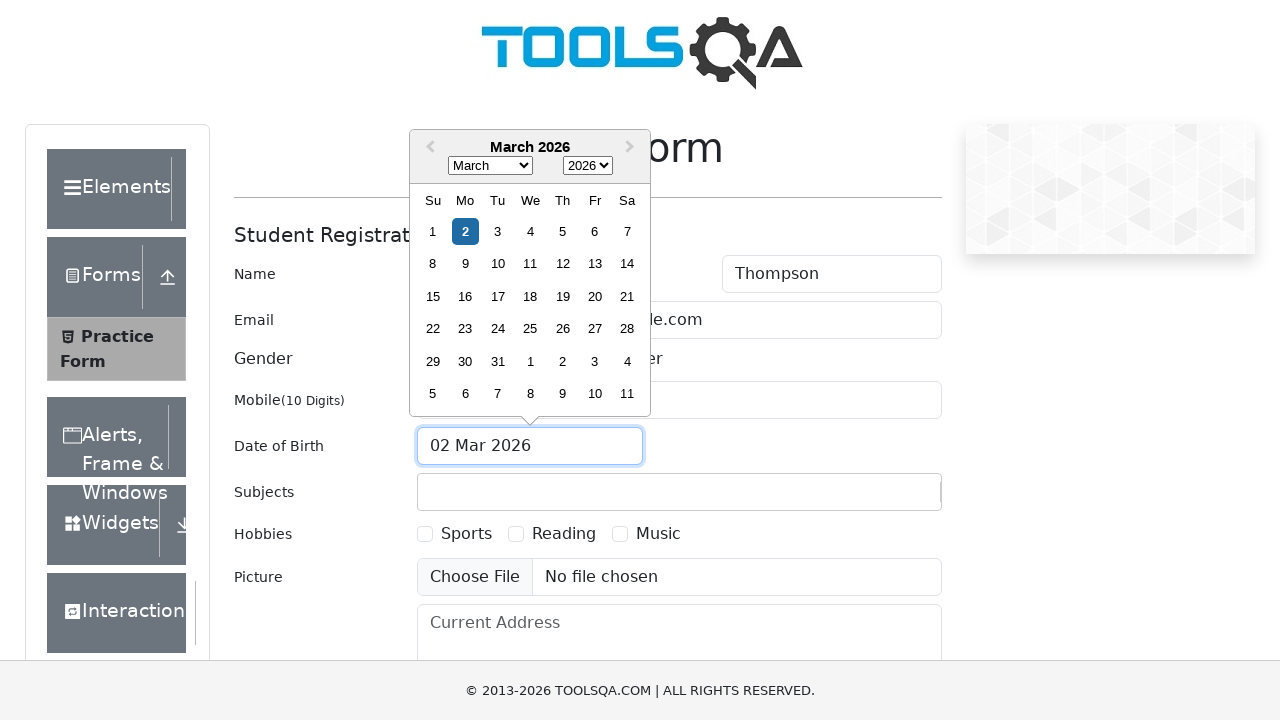

Selected month 5 (June) from date picker on .react-datepicker__month-select
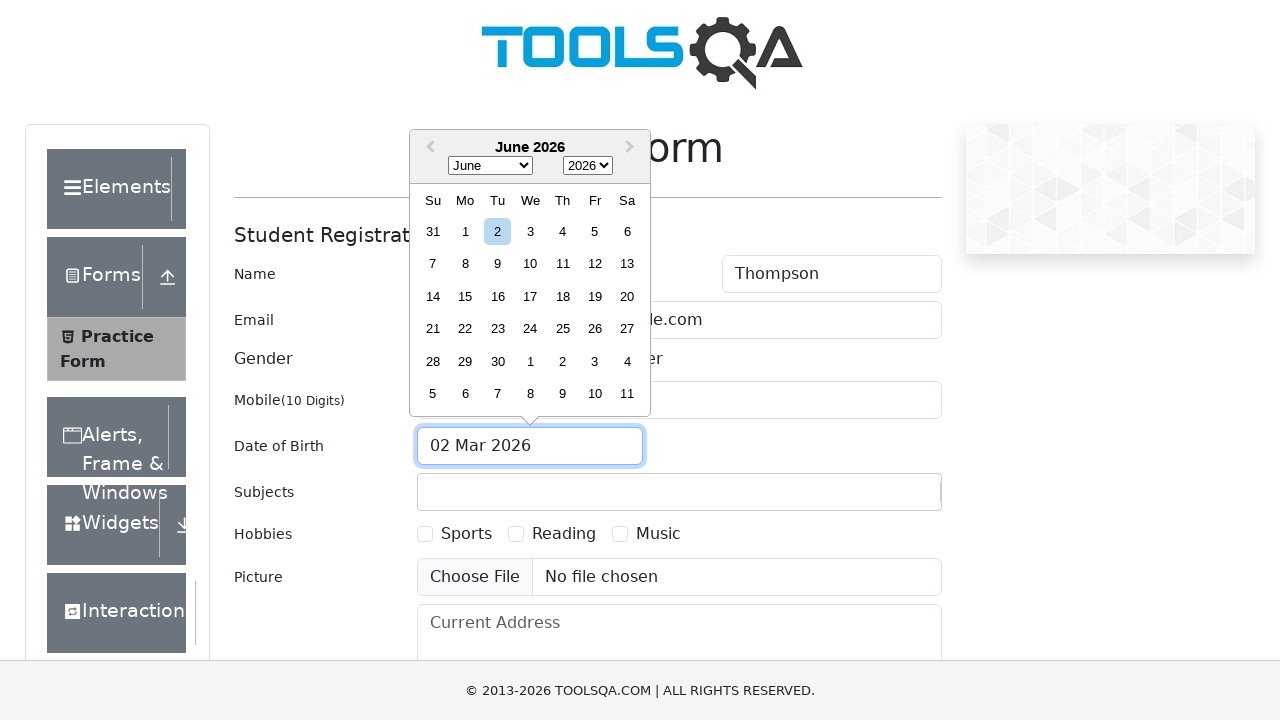

Selected year 1995 from date picker on .react-datepicker__year-select
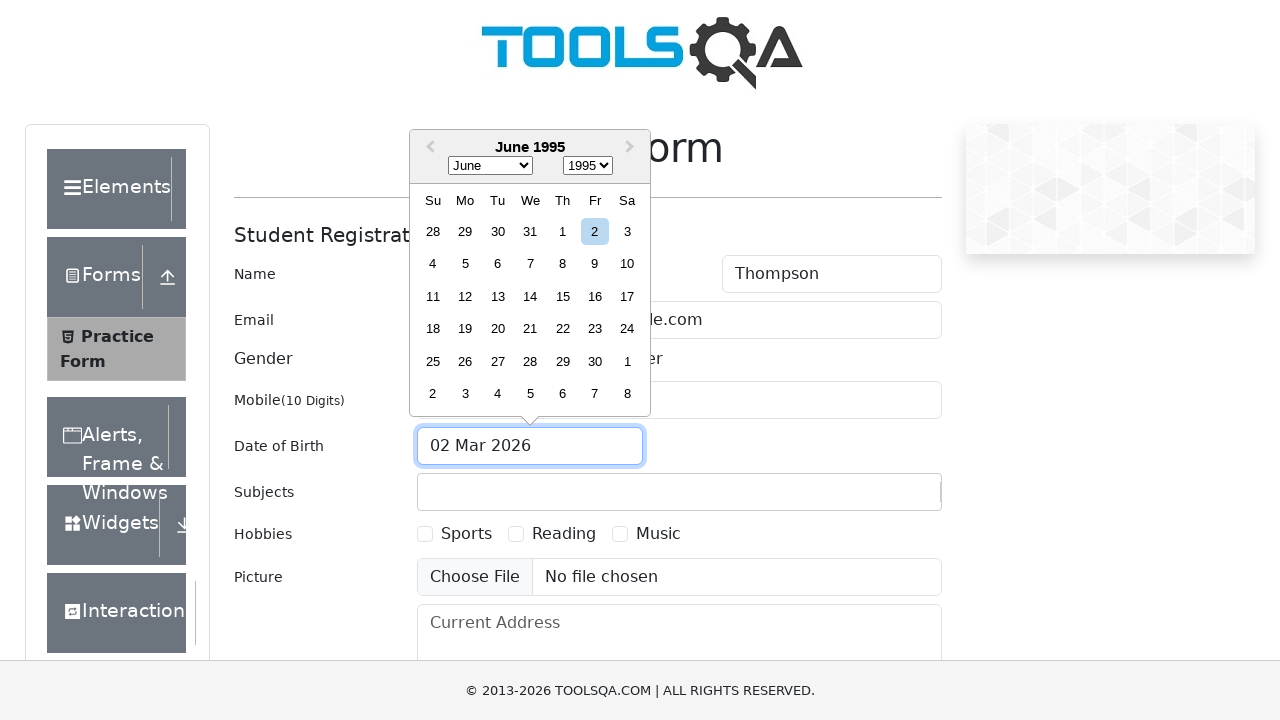

Selected day 15 from date picker (Date of Birth: June 15, 1995) at (562, 296) on .react-datepicker__day--015:not(.react-datepicker__day--outside-month)
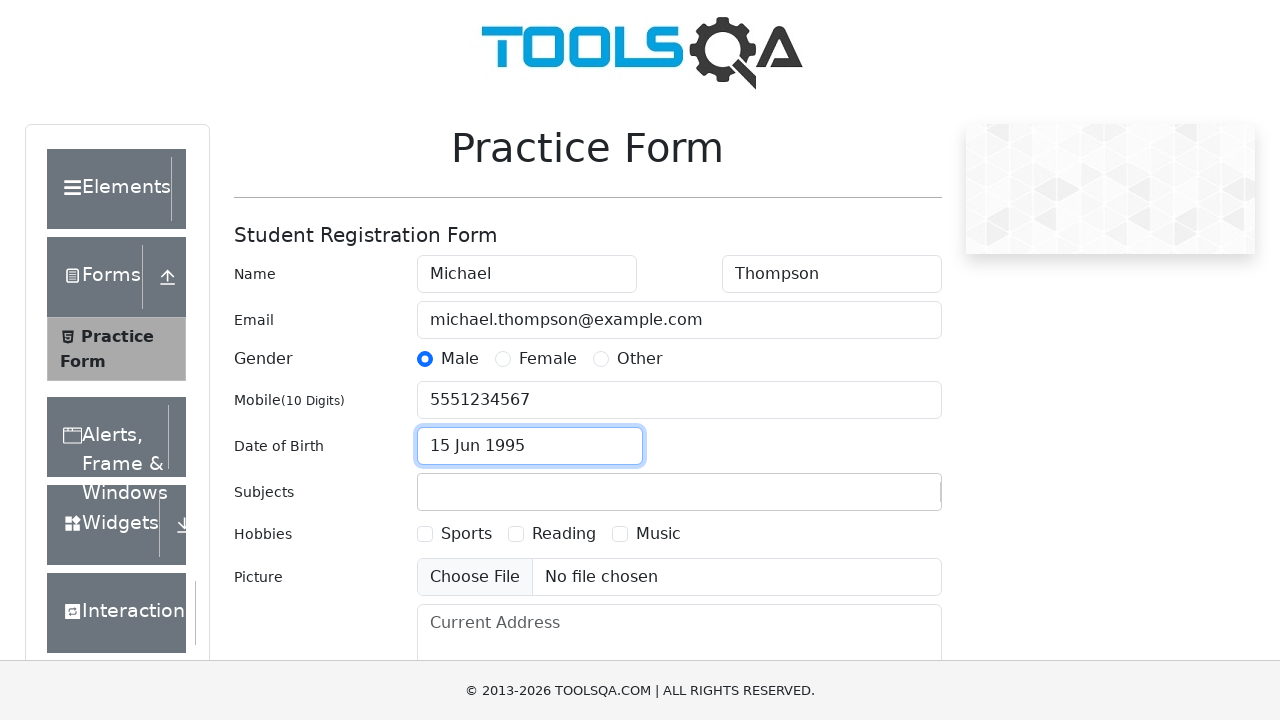

Filled address field with '456 Oak Avenue, Seattle, WA 98101' on #currentAddress
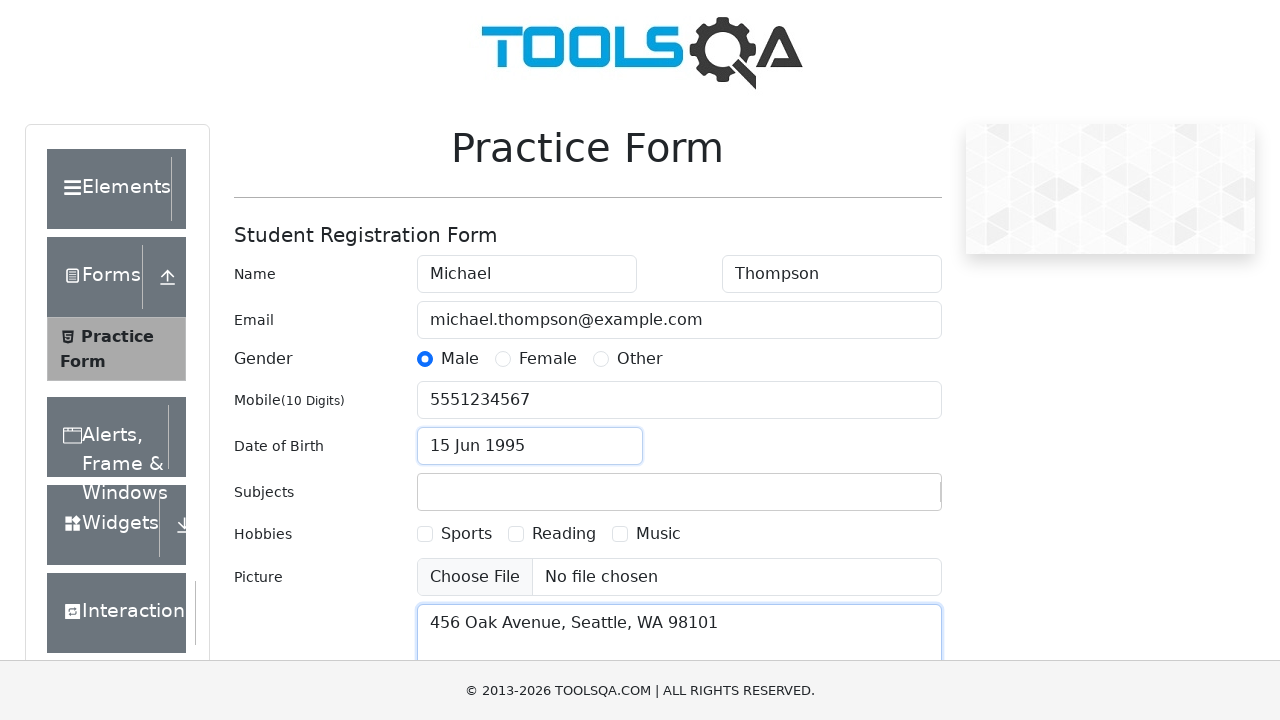

Selected Sports hobby checkbox at (466, 534) on label[for='hobbies-checkbox-1']
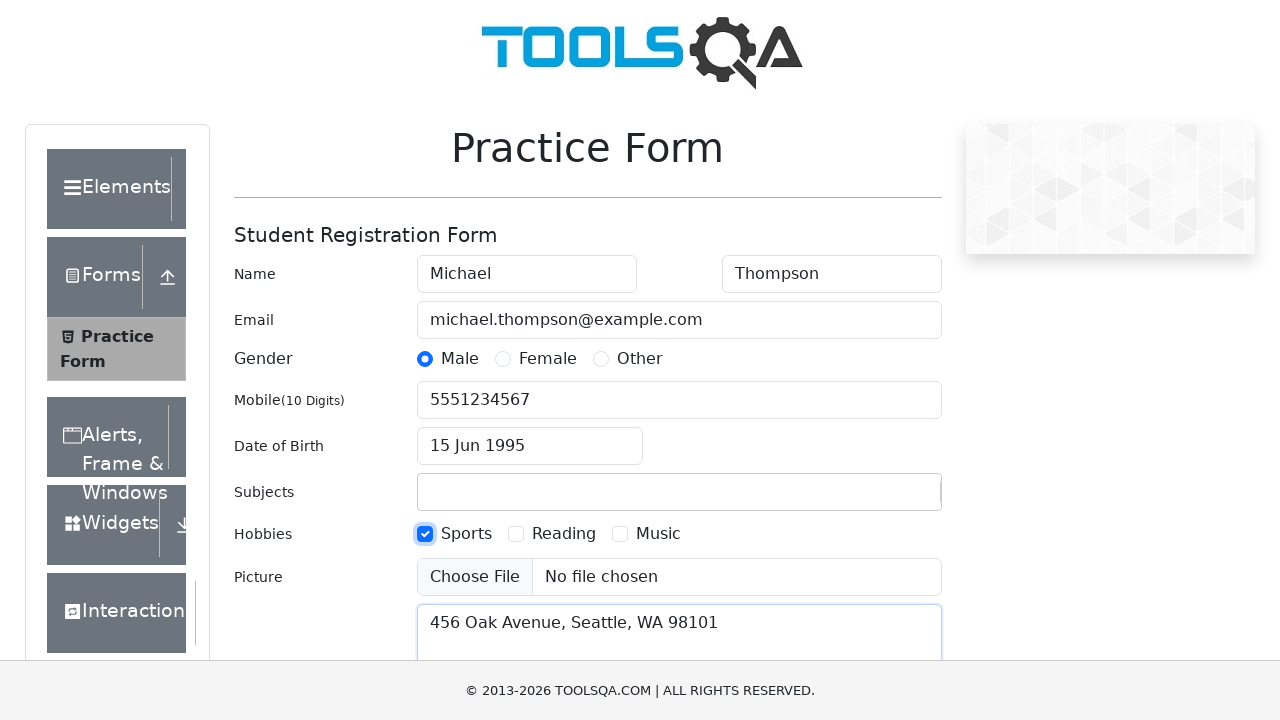

Filled subject field with 'Computer Science' on #subjectsInput
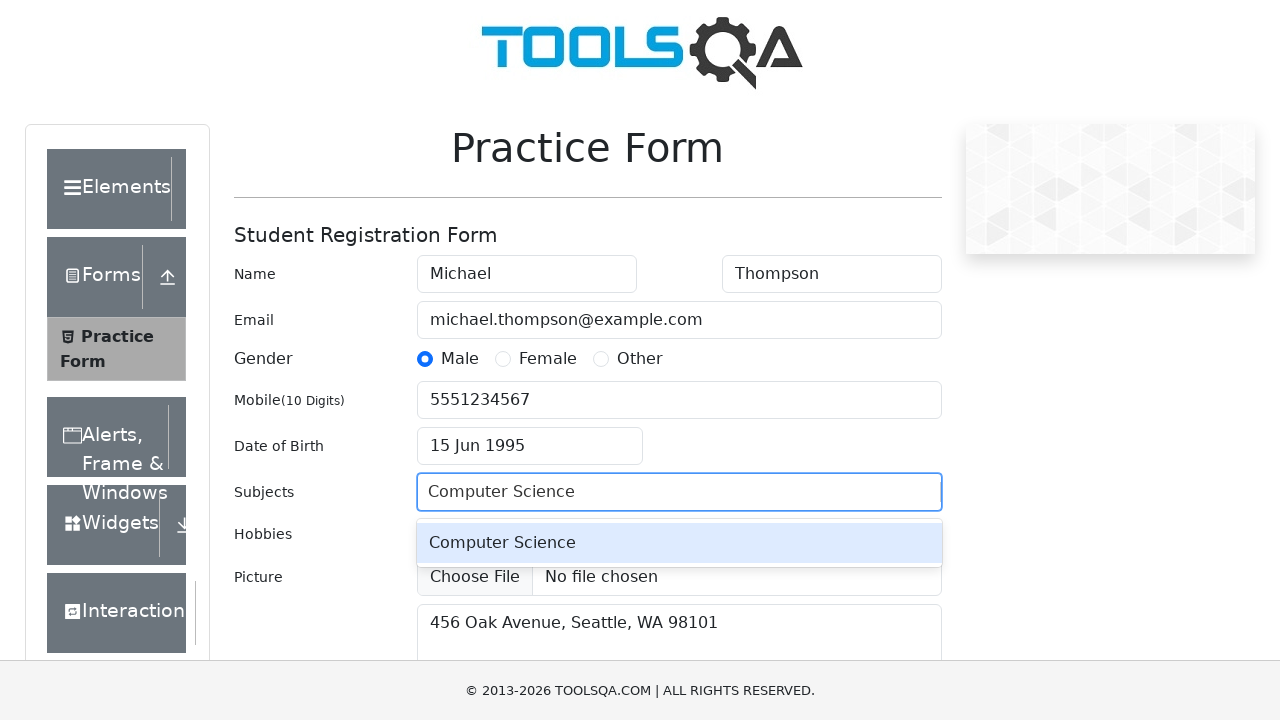

Pressed Enter to confirm subject selection
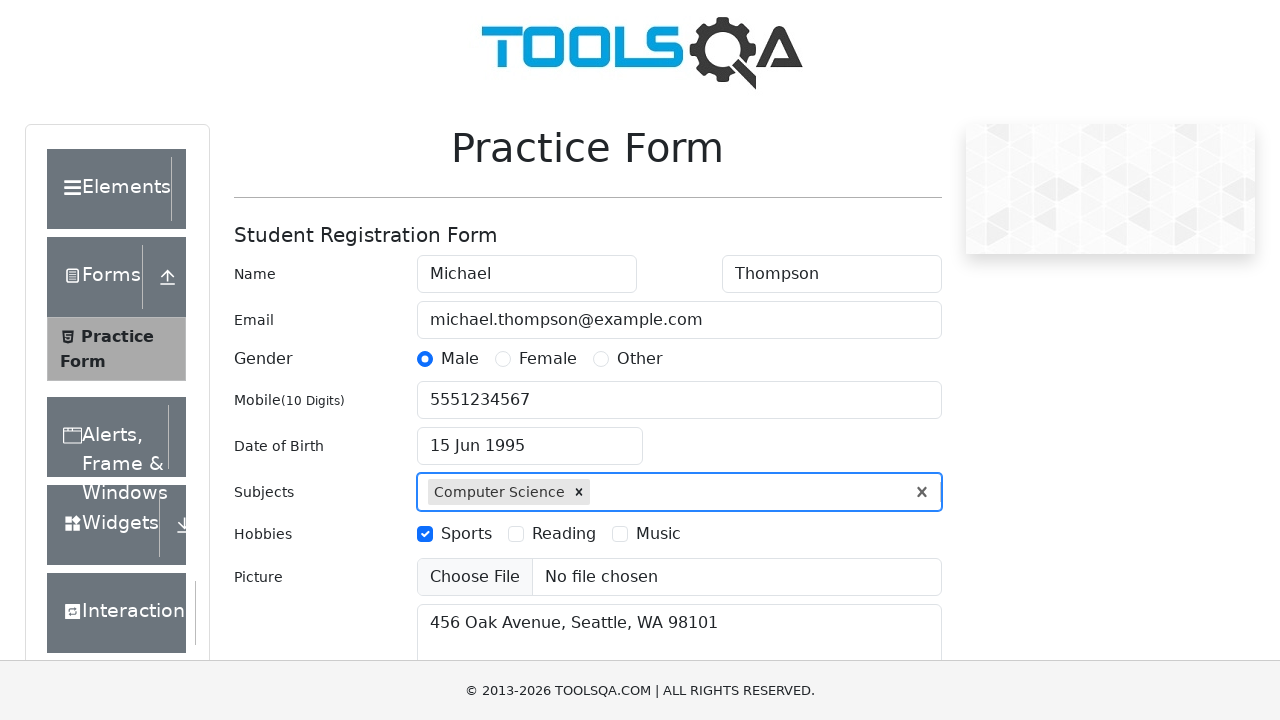

Clicked submit button to register form at (885, 499) on #submit
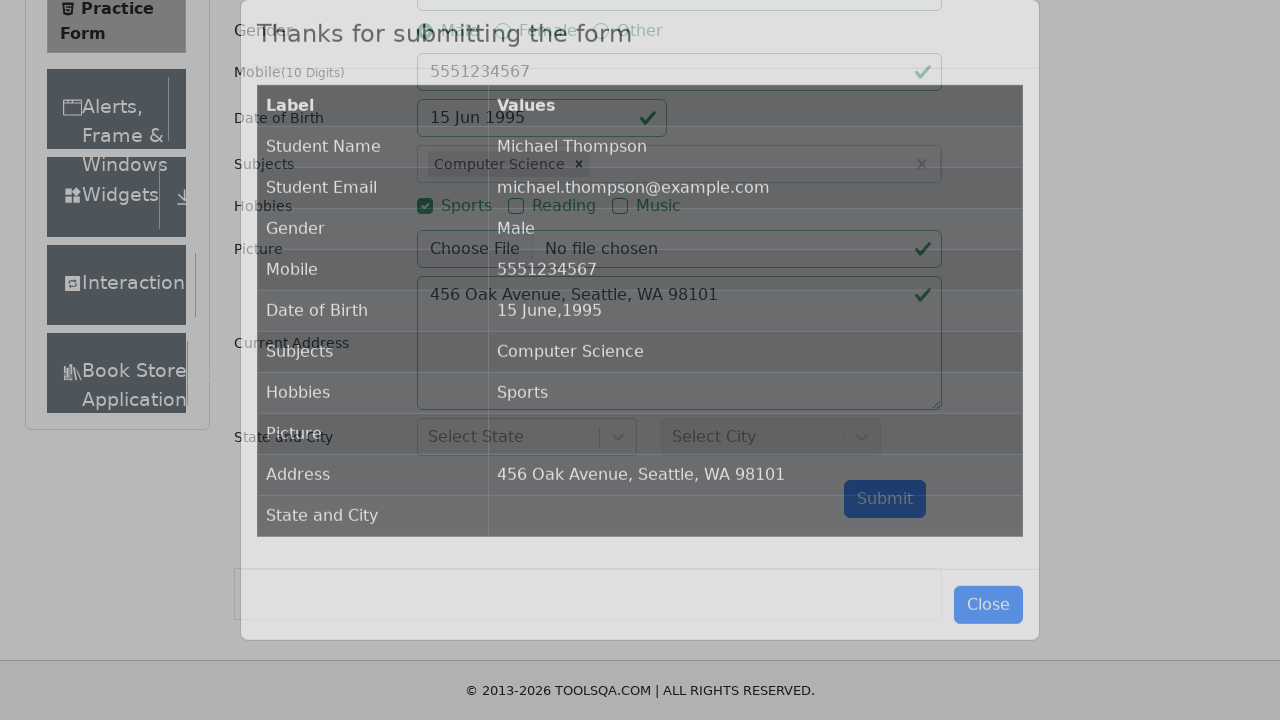

Success modal appeared with confirmation message
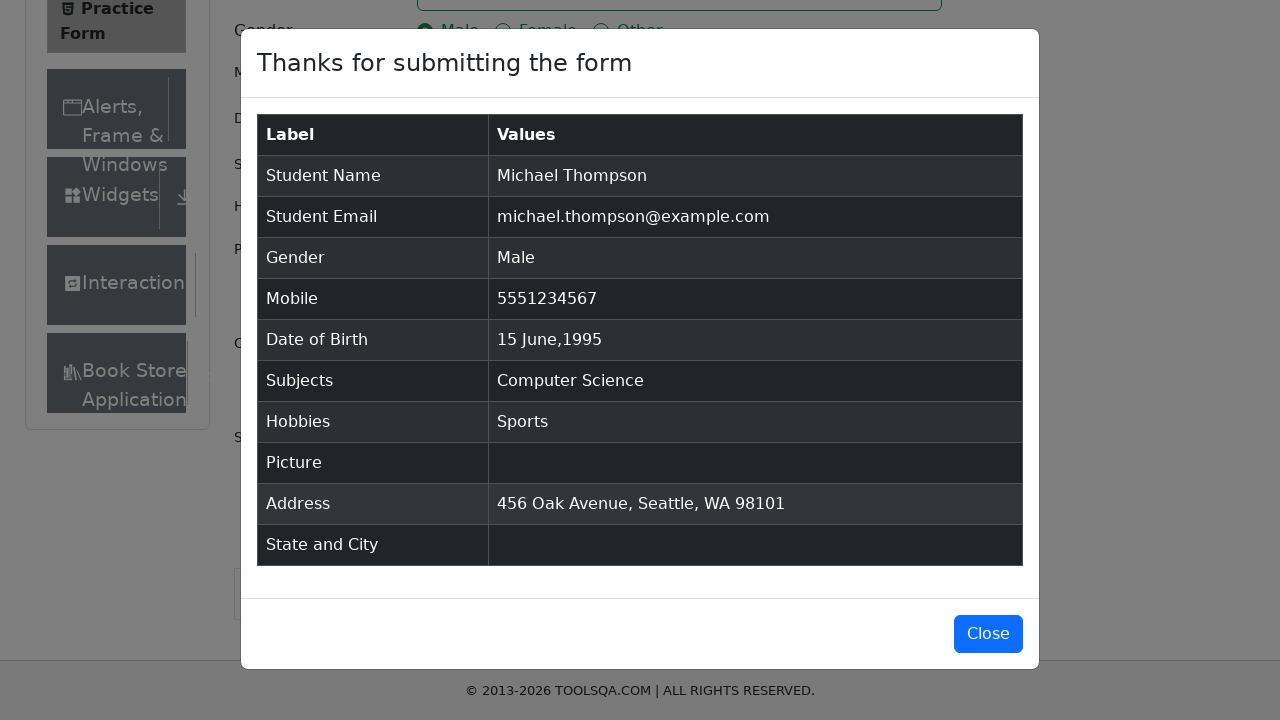

Retrieved success modal title text
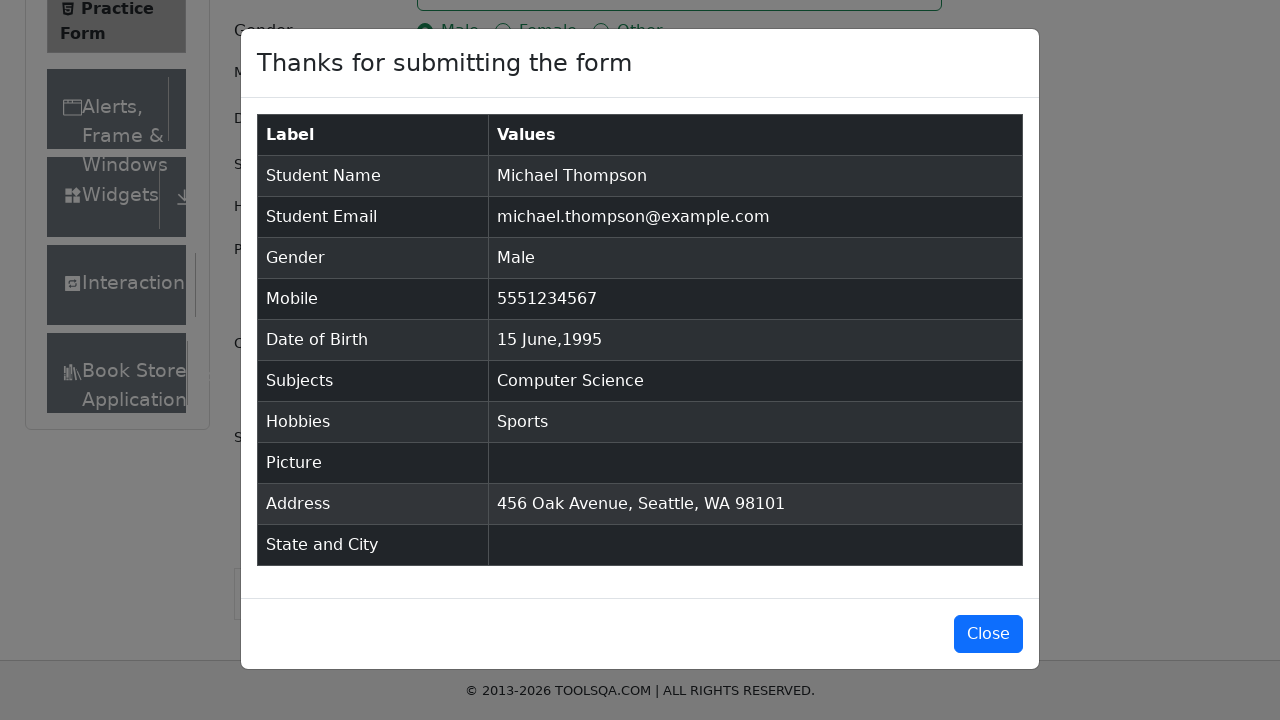

Verified success message 'Thanks for submitting the form' in modal
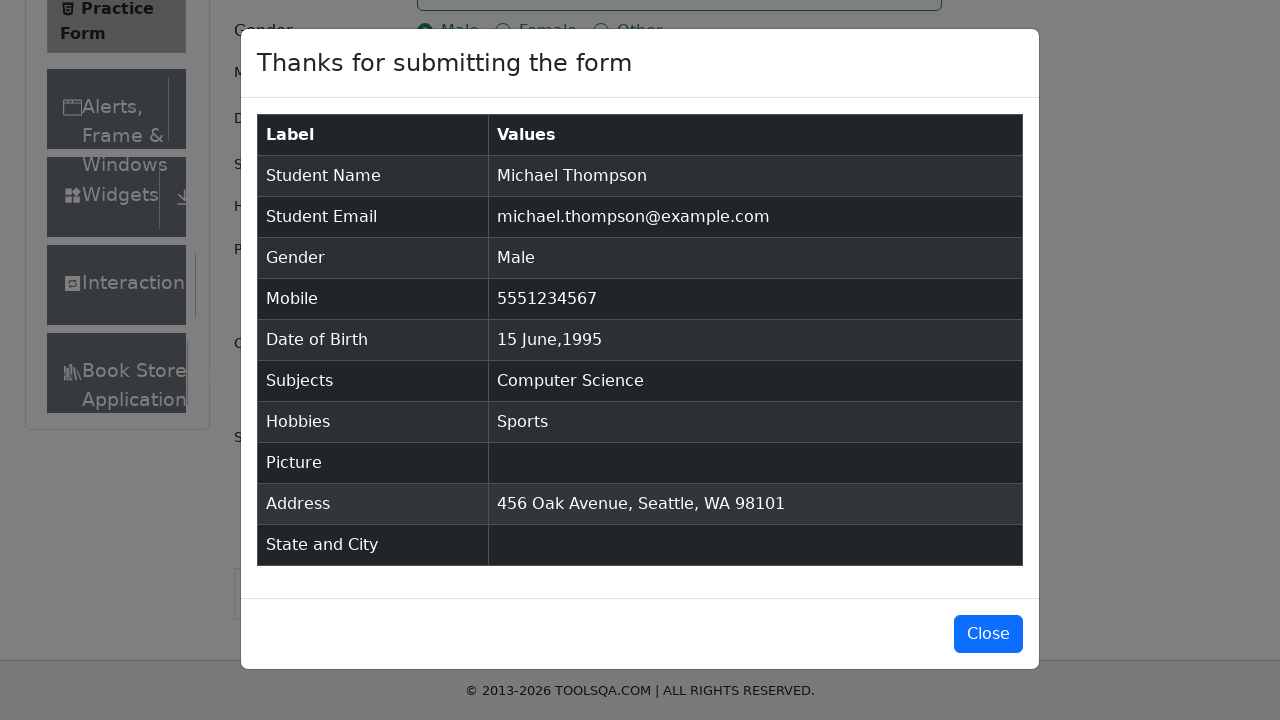

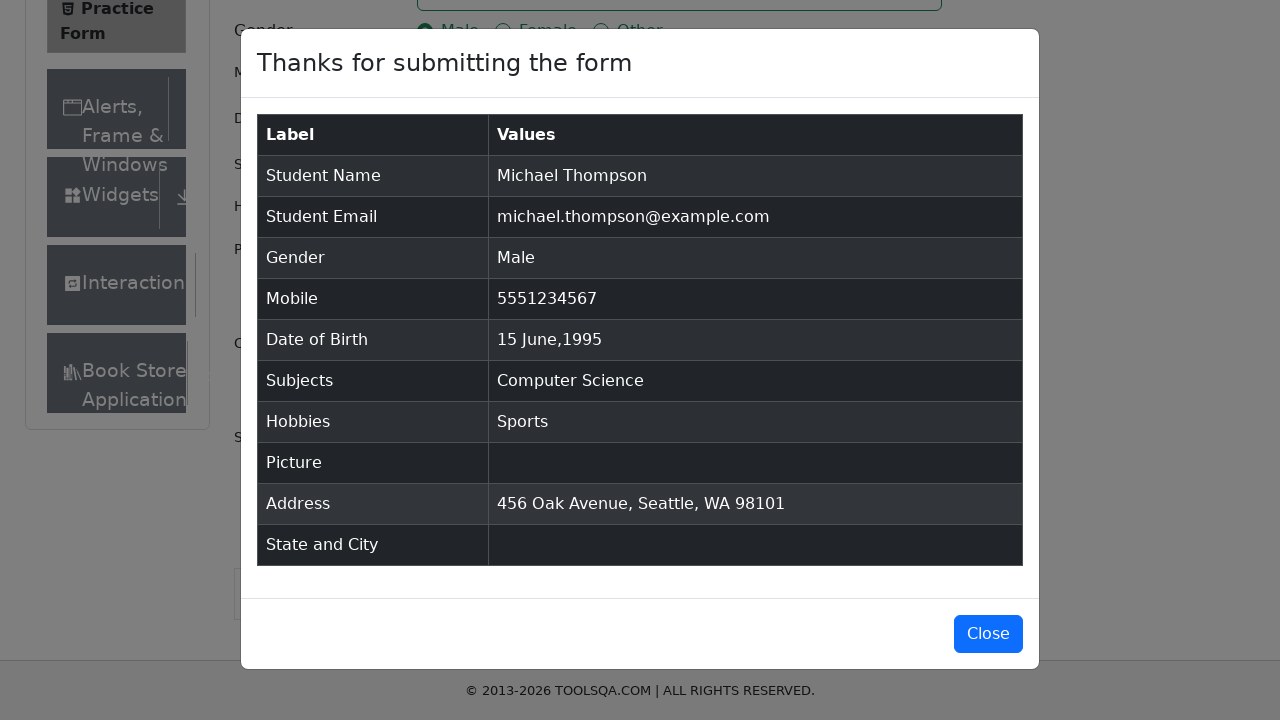